Tests a text box form on DemoQA website by navigating to the Elements section, clicking on Text Box, filling in user details (name, email, address) and submitting the form

Starting URL: https://demoqa.com/

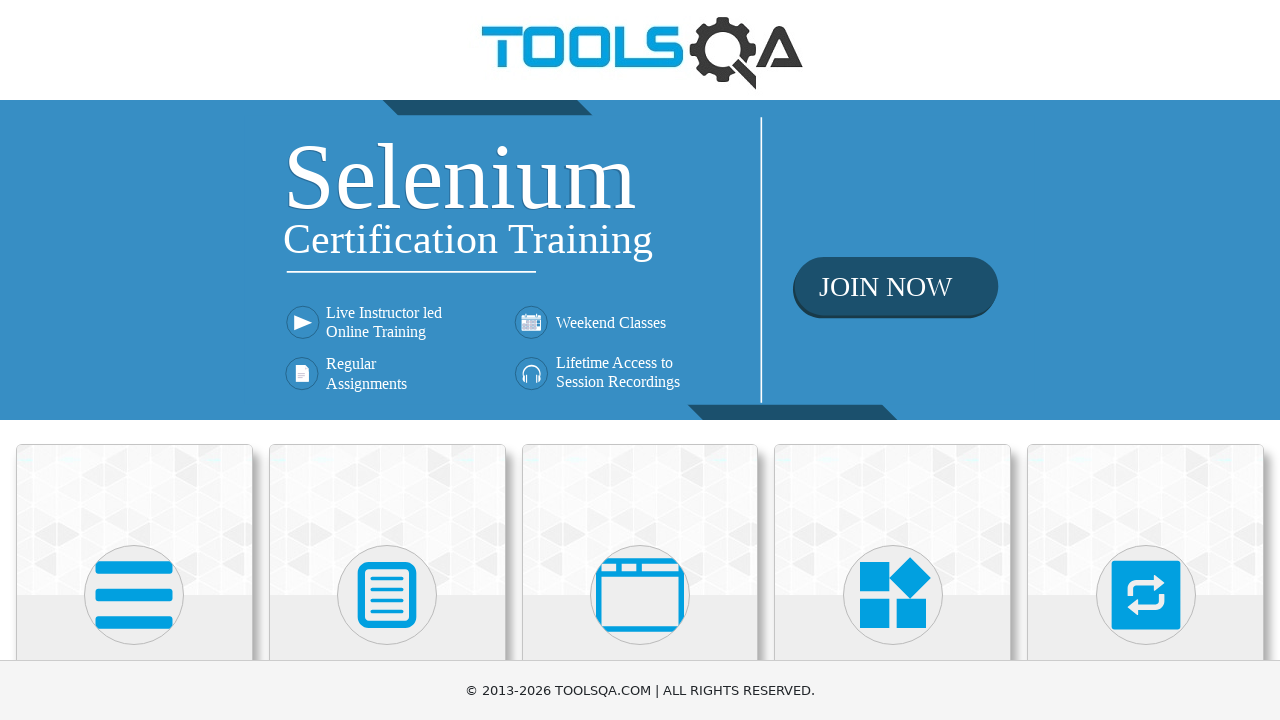

Hovered over Elements card to ensure visibility at (134, 360) on xpath=//h5[normalize-space()='Elements']
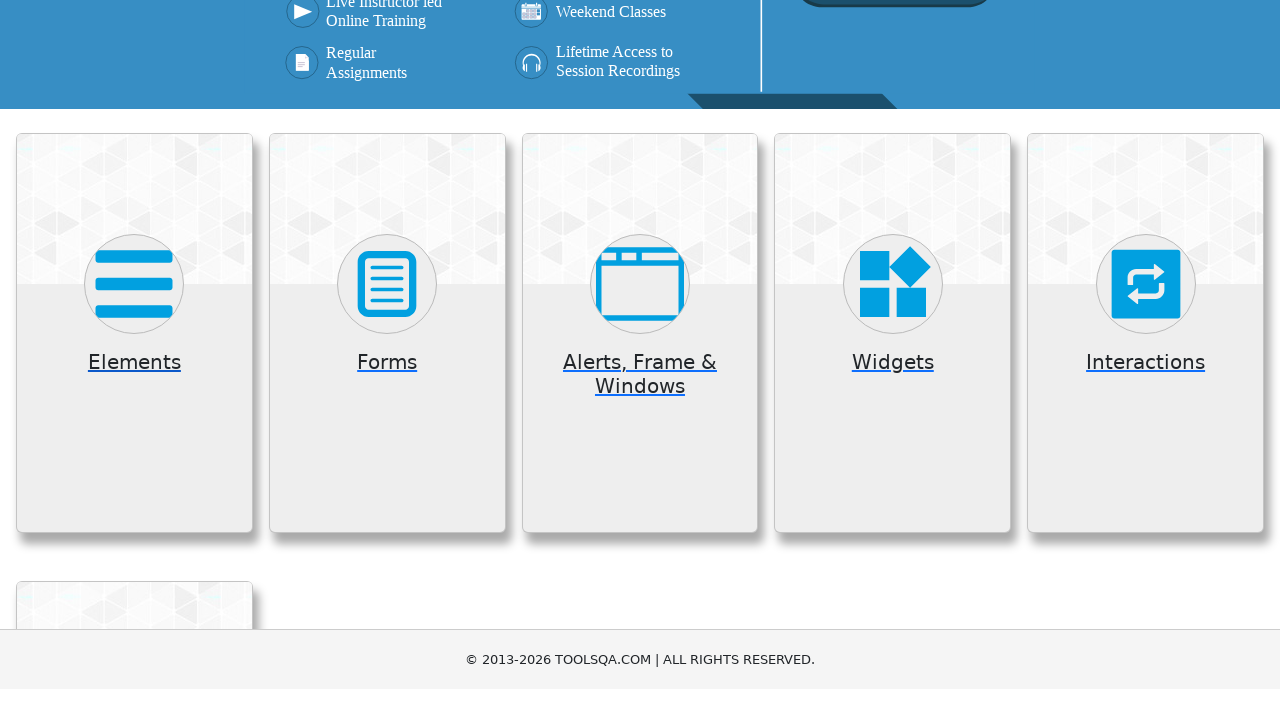

Clicked on Elements section at (134, 360) on xpath=//h5[normalize-space()='Elements']
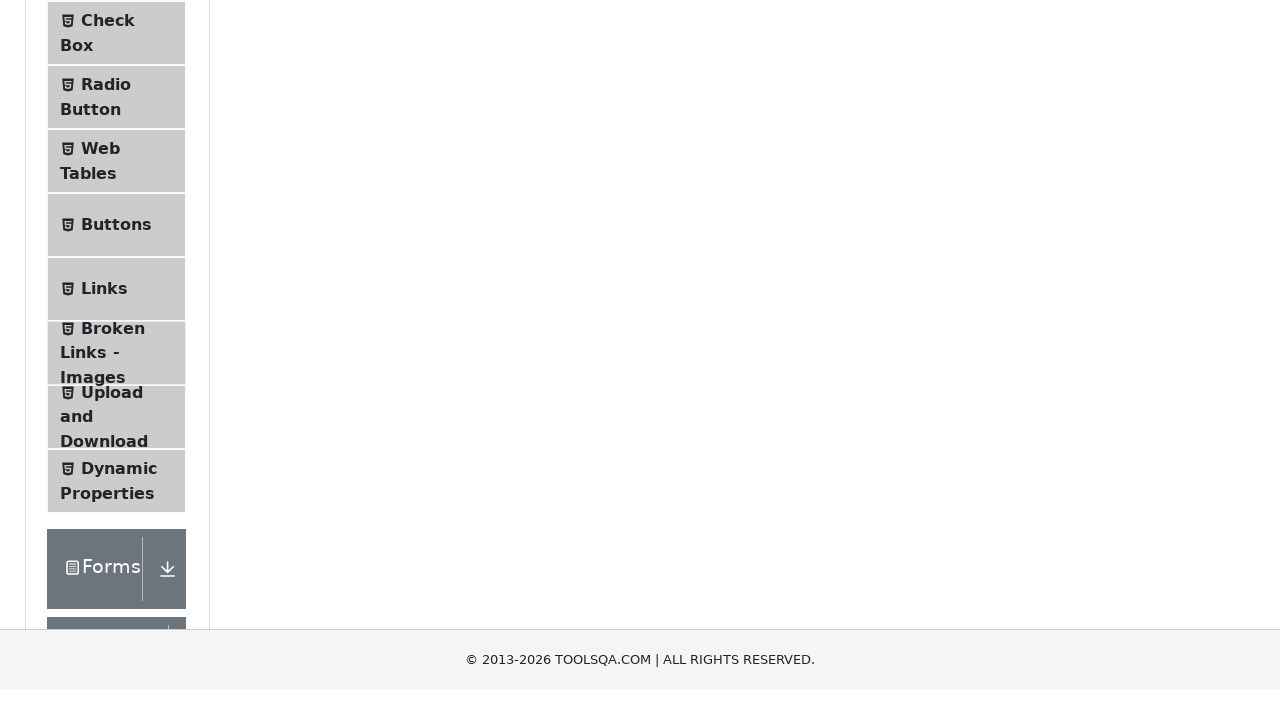

Clicked on Text Box menu item at (119, 261) on xpath=//span[normalize-space()='Text Box']
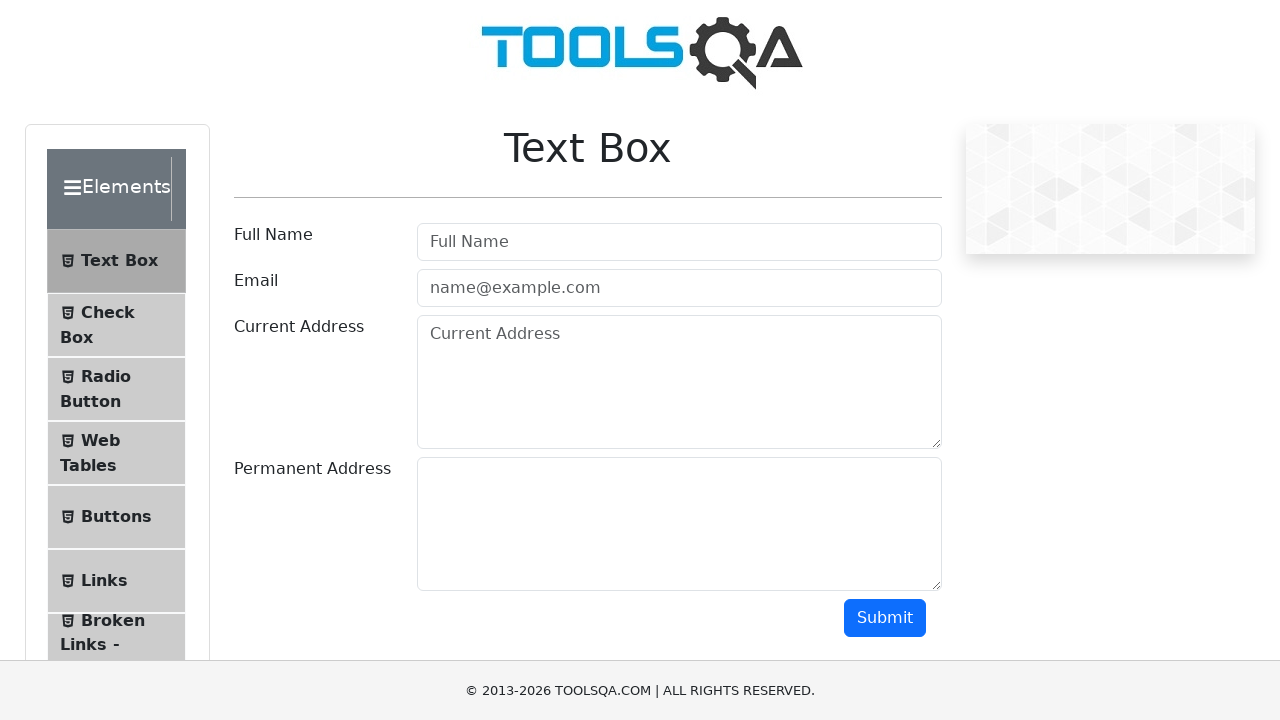

Filled in user name field with 'Obivan' on #userName
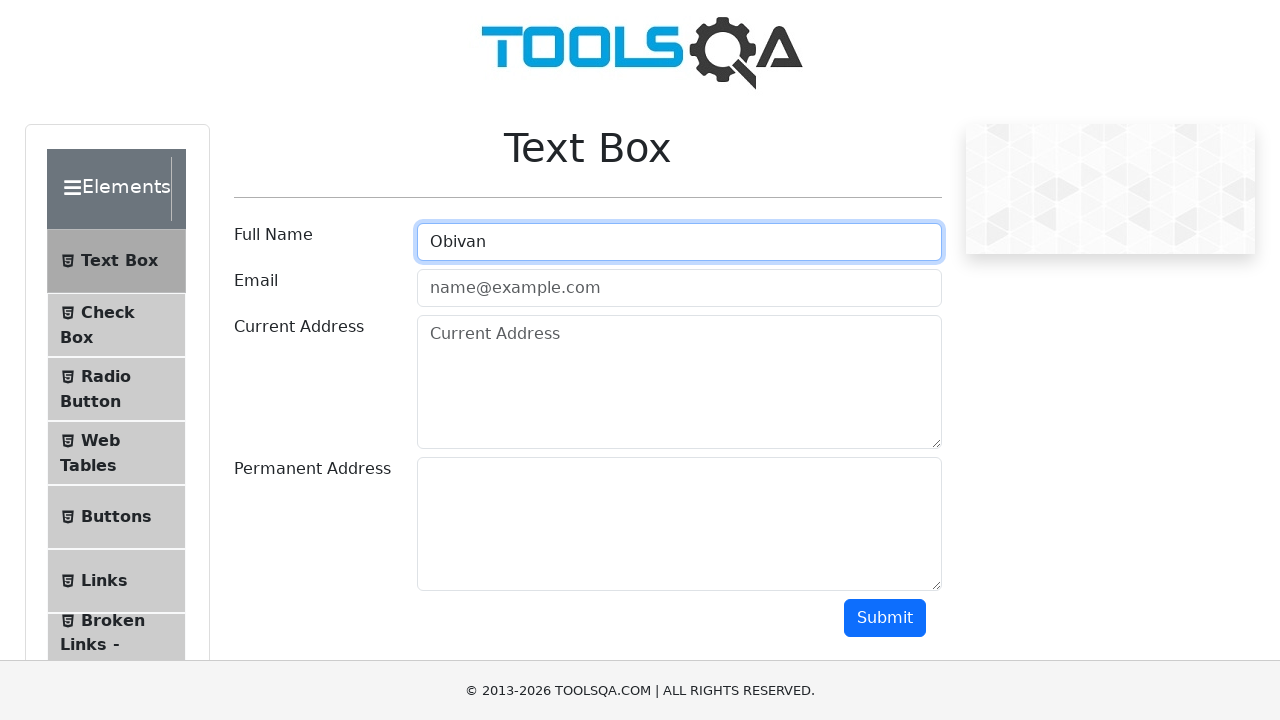

Filled in email field with 'Obivan@mail.com' on #userEmail
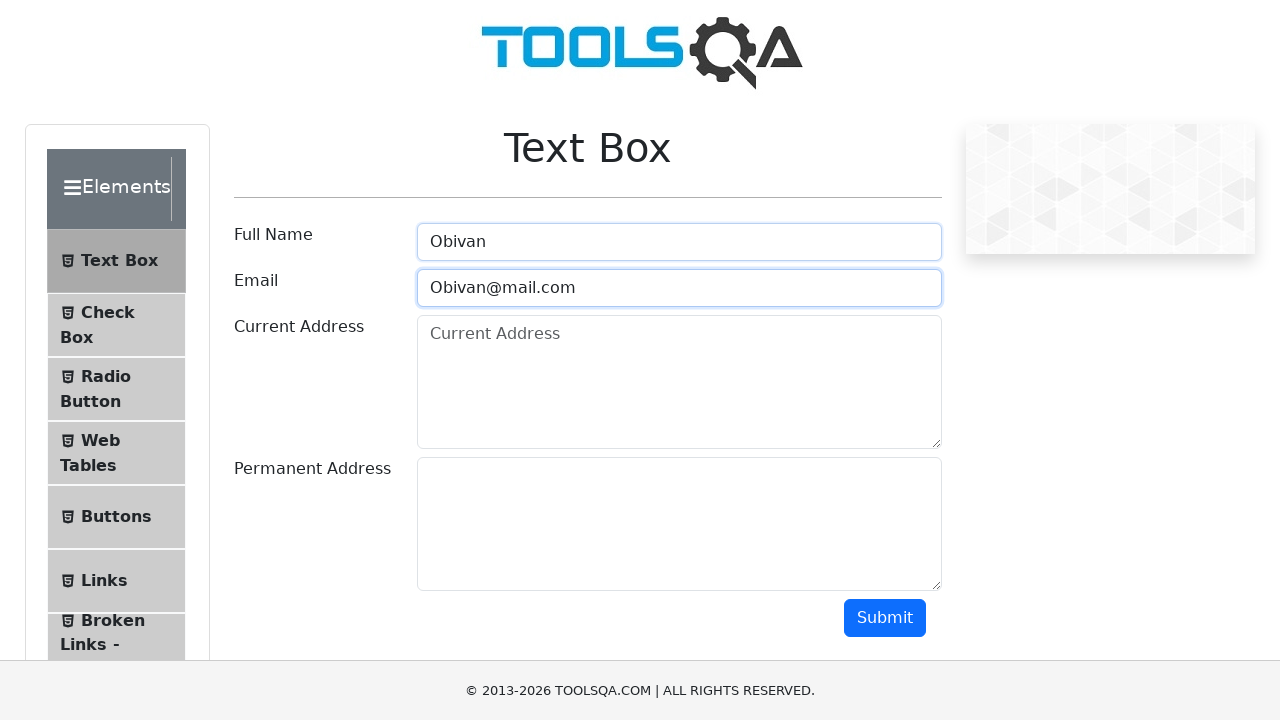

Filled in current address field with 'addres' on //textarea[@id='currentAddress']
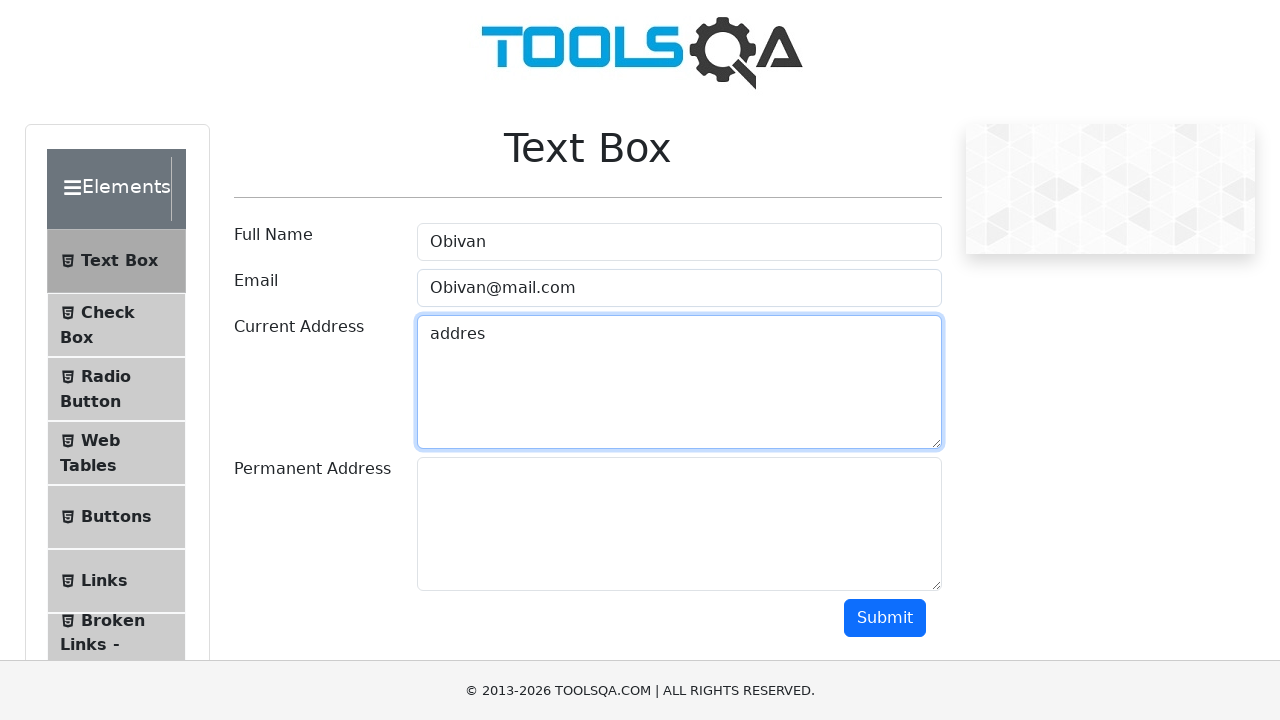

Clicked submit button to submit the form at (885, 618) on xpath=//button[@id='submit']
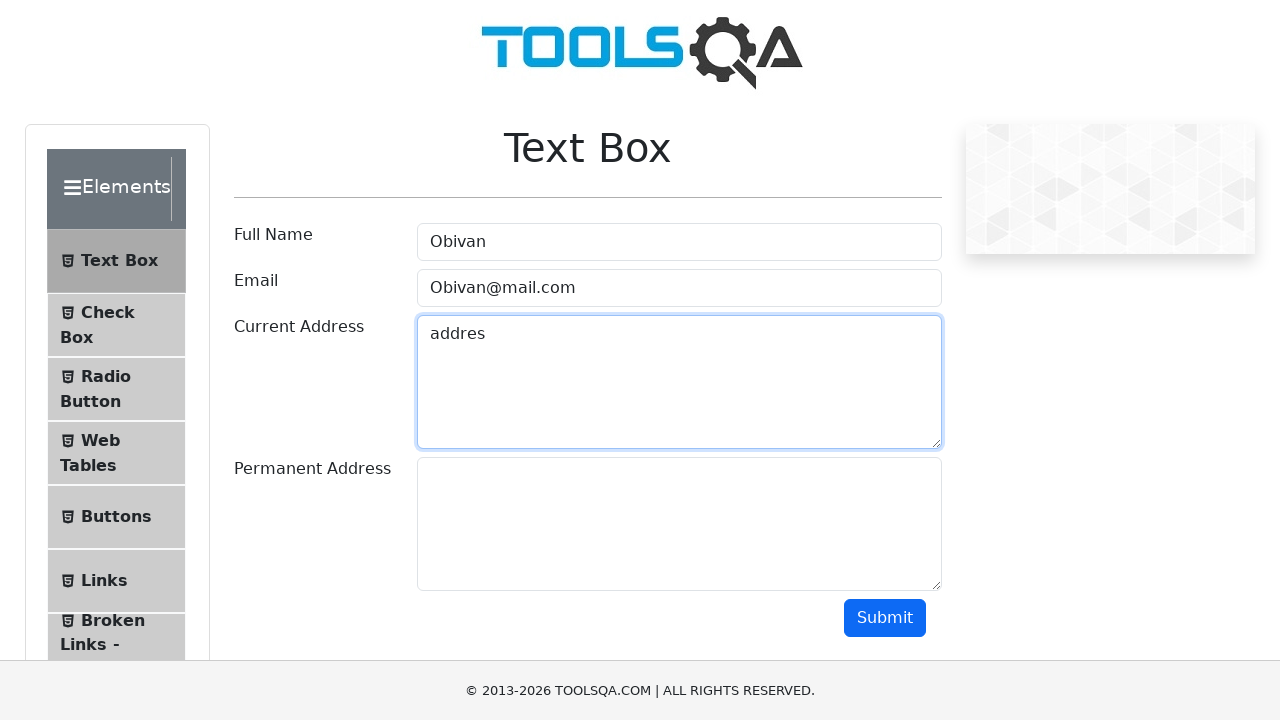

Waited for form output to appear
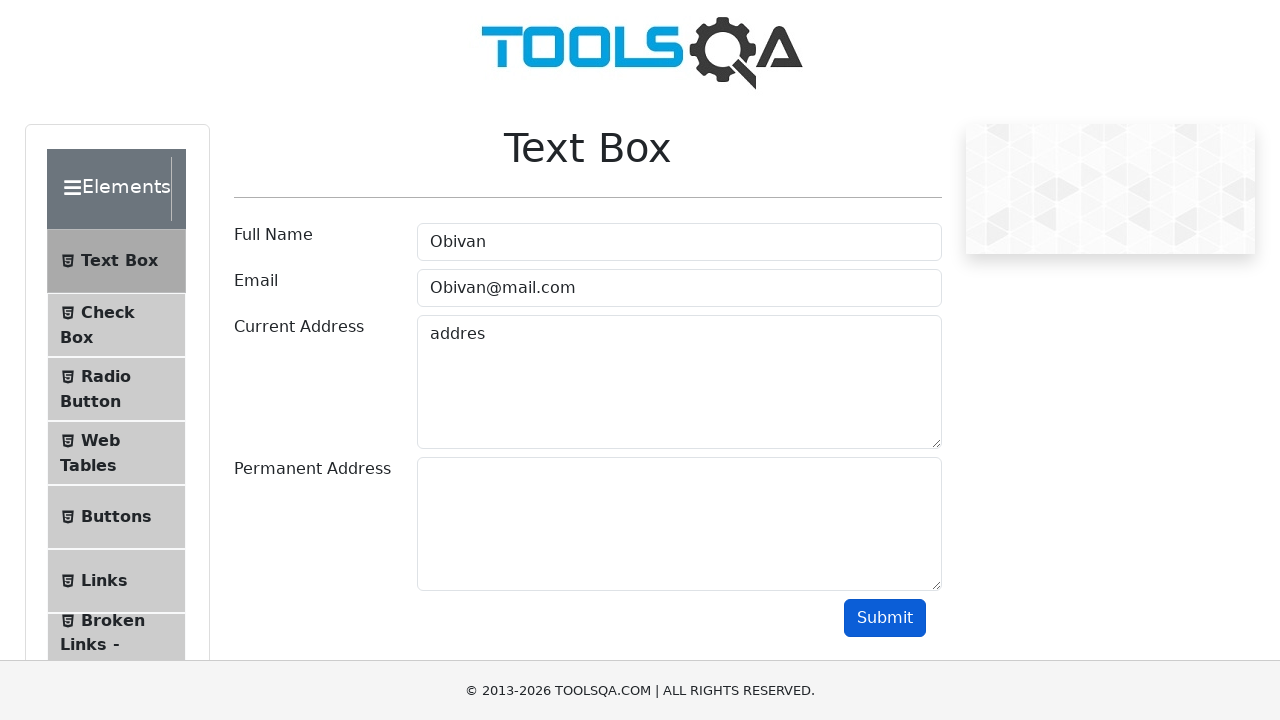

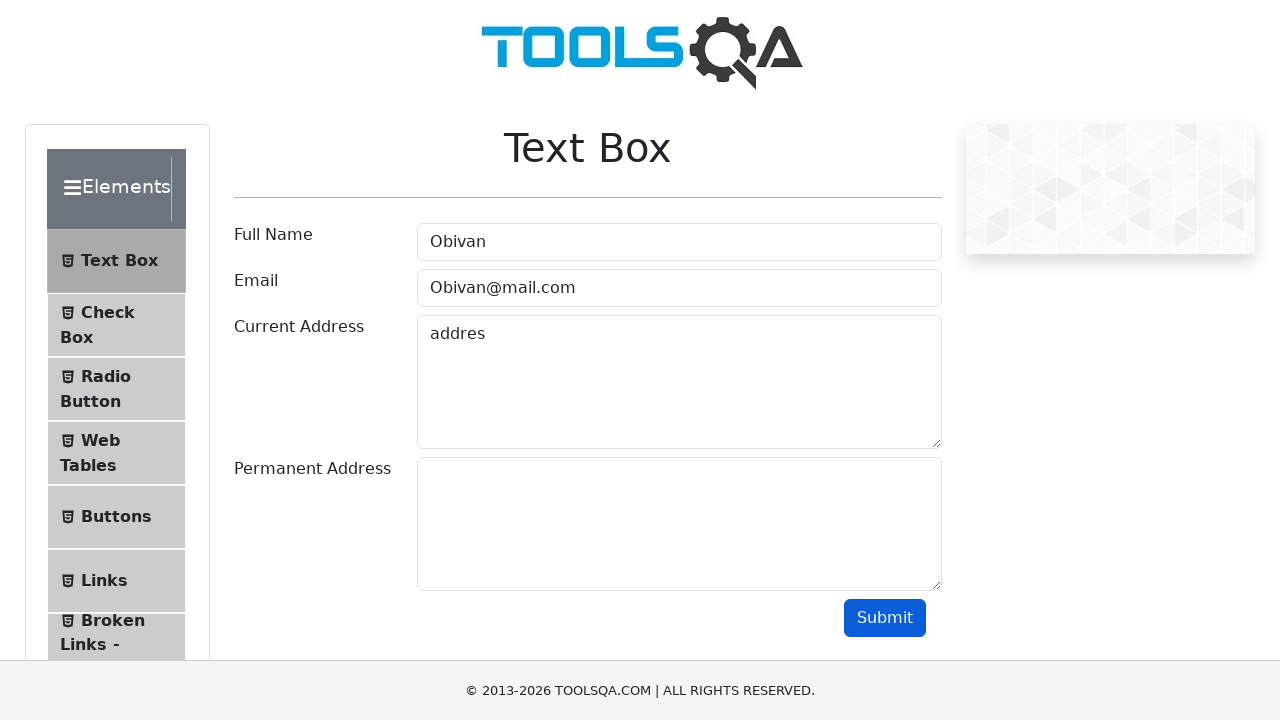